Tests filling the Current Address field in the DemoQA text box form

Starting URL: https://demoqa.com/text-box/

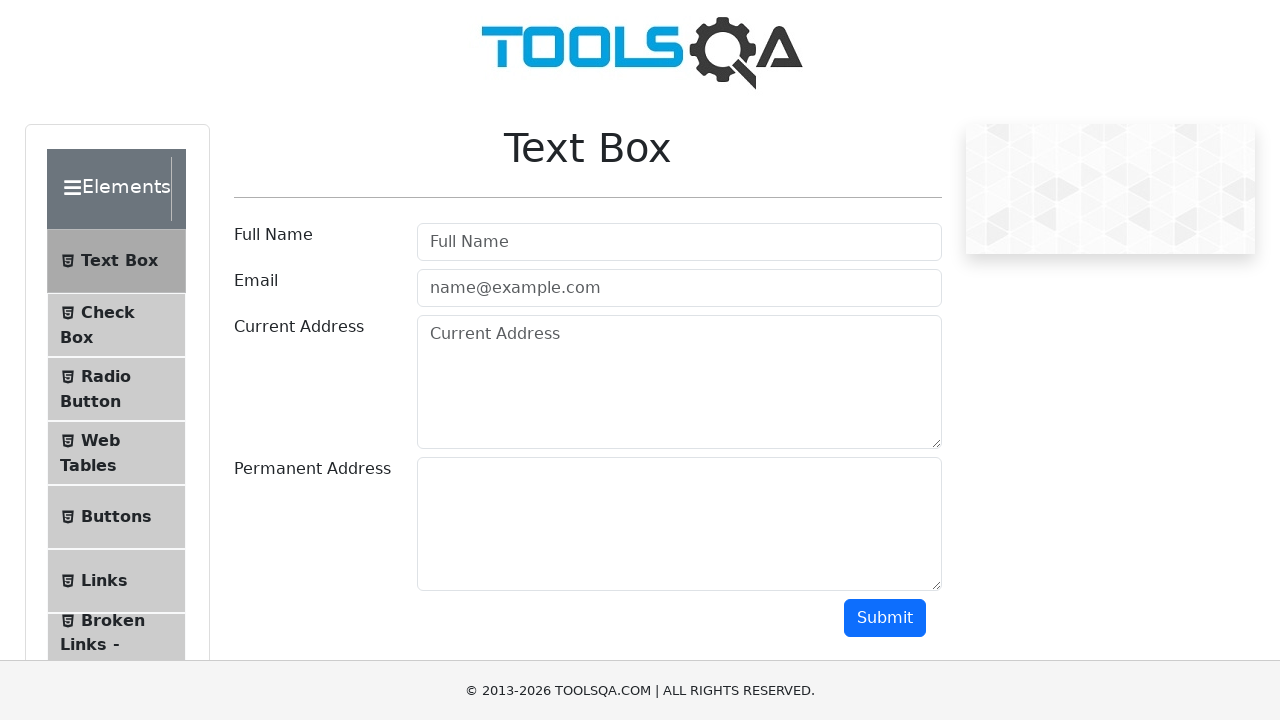

Filled Current Address field with 'Guadalajara 123, Jalisco' on #currentAddress
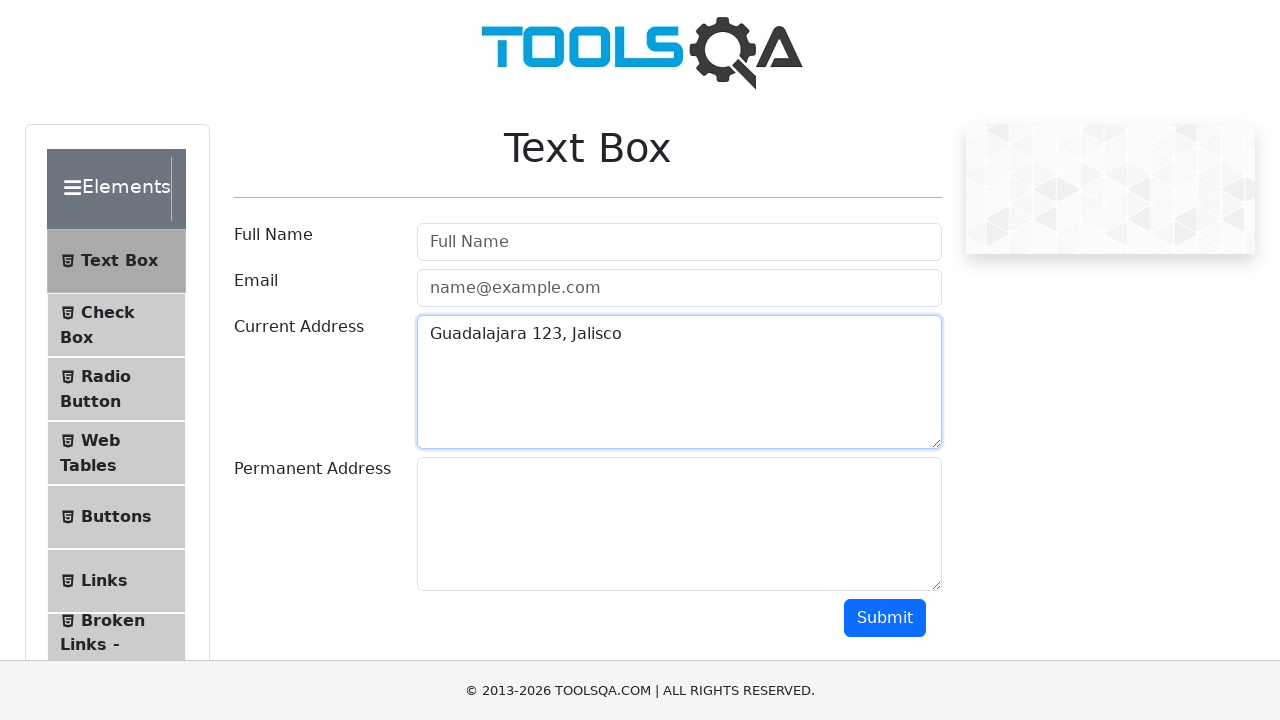

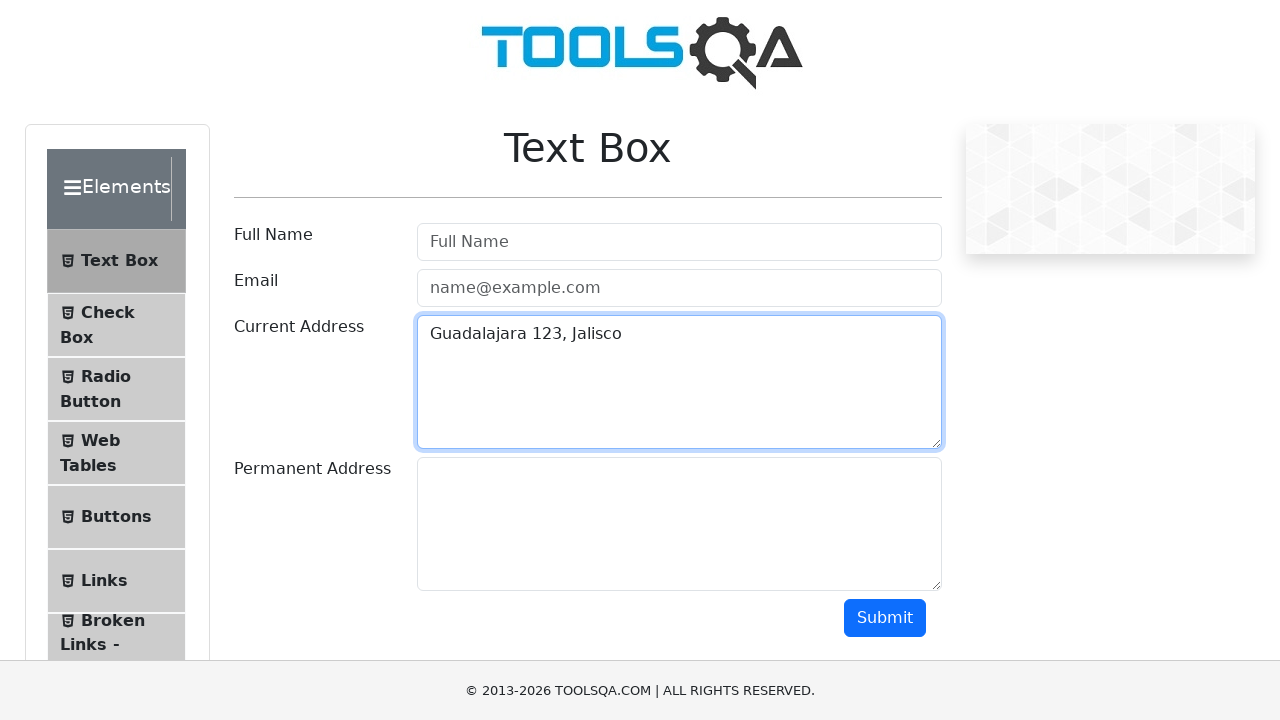